Tests IKEA India website search functionality by entering "Sofas & Seating" in the search box and submitting the search to find available products.

Starting URL: https://www.ikea.com/in/en/

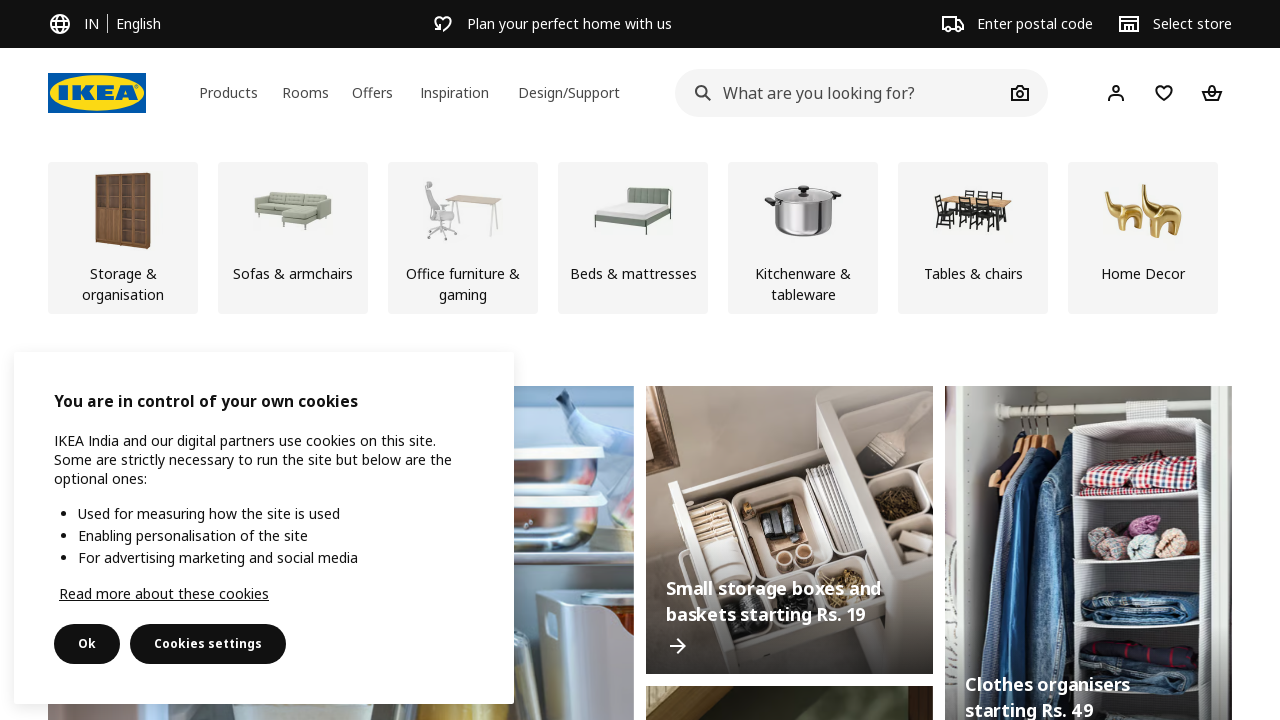

Search input field became visible
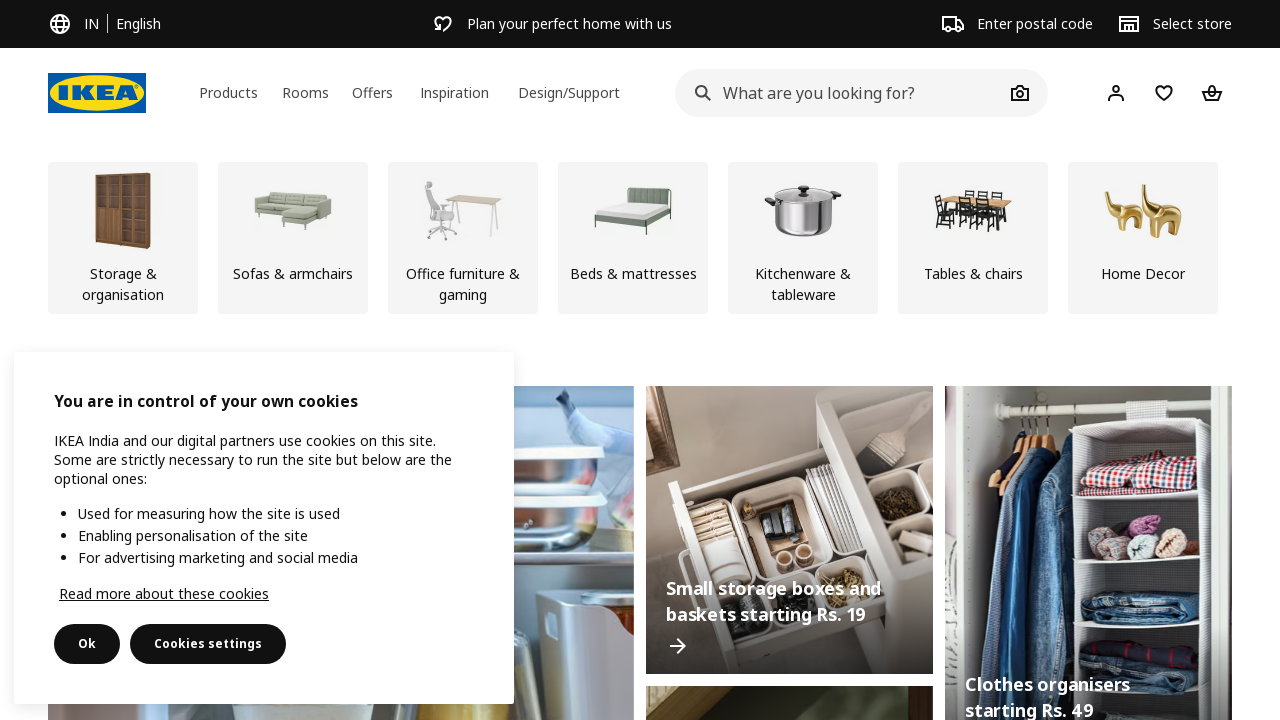

Filled search field with 'Sofas & Seating' on input[type='search'], input[name='q'], [role='combobox']
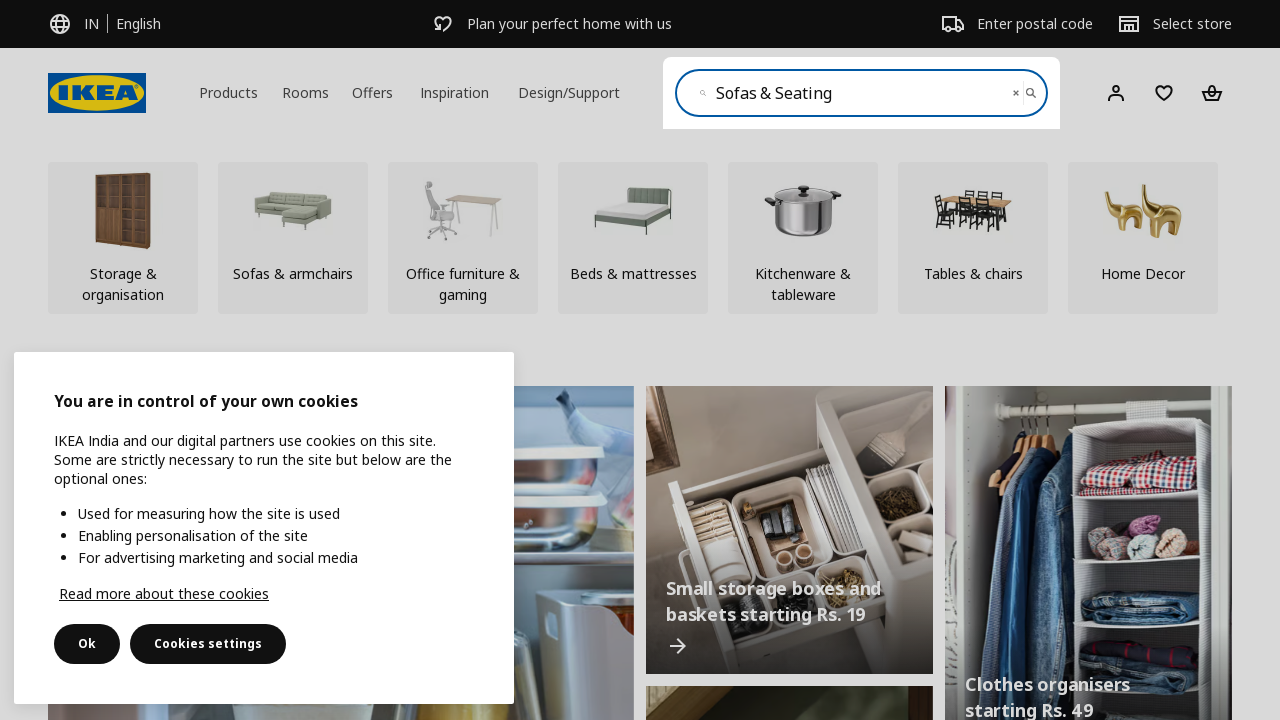

Pressed Enter to submit search query on input[type='search'], input[name='q'], [role='combobox']
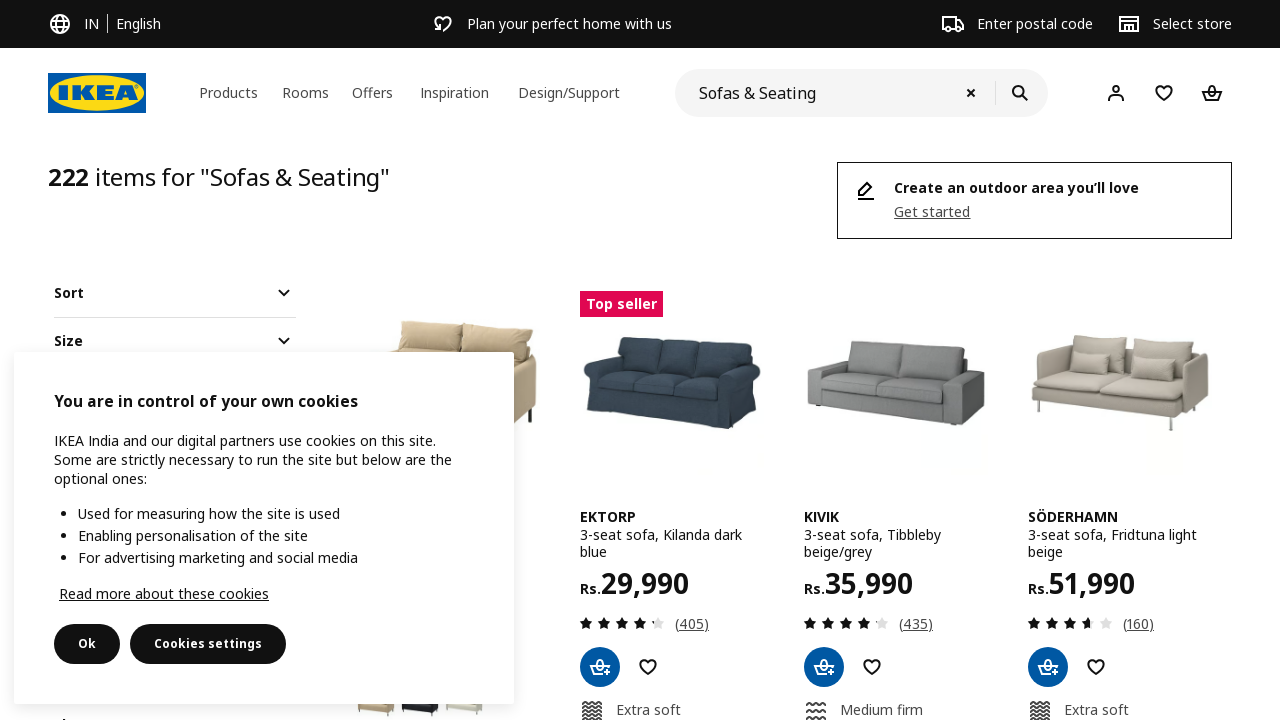

Page reached network idle state after search submission
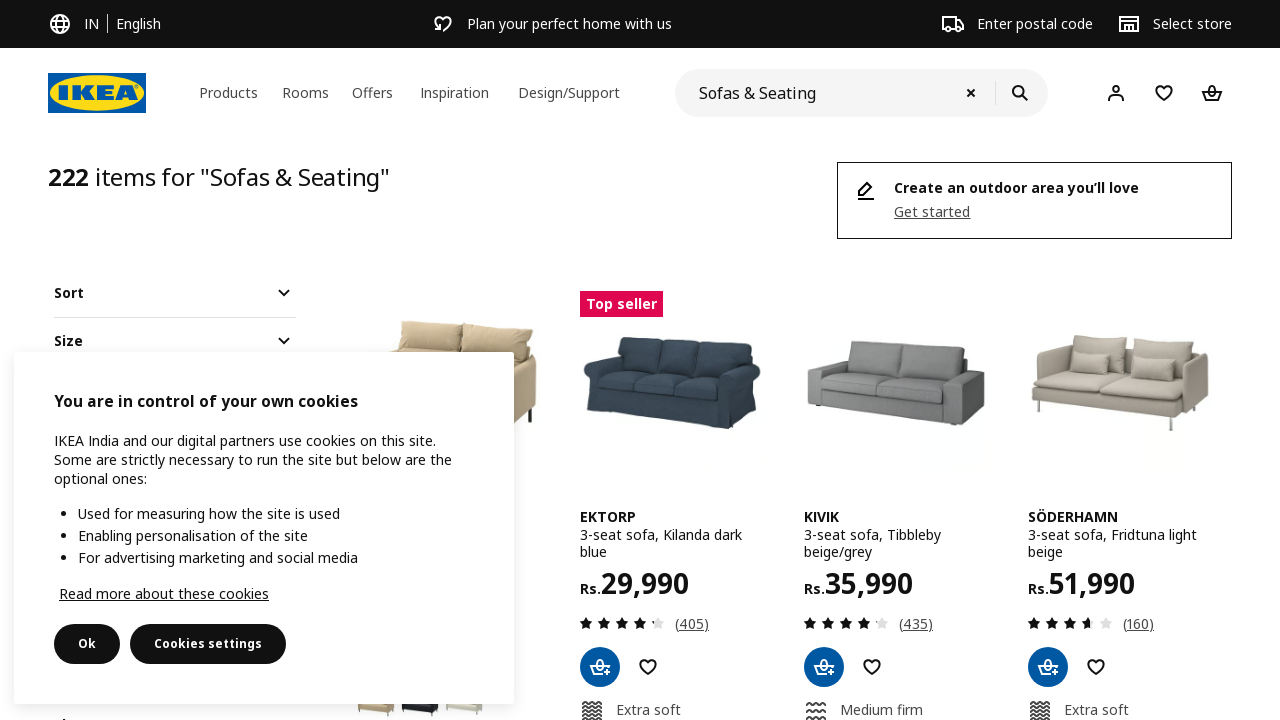

Product listings loaded on search results page
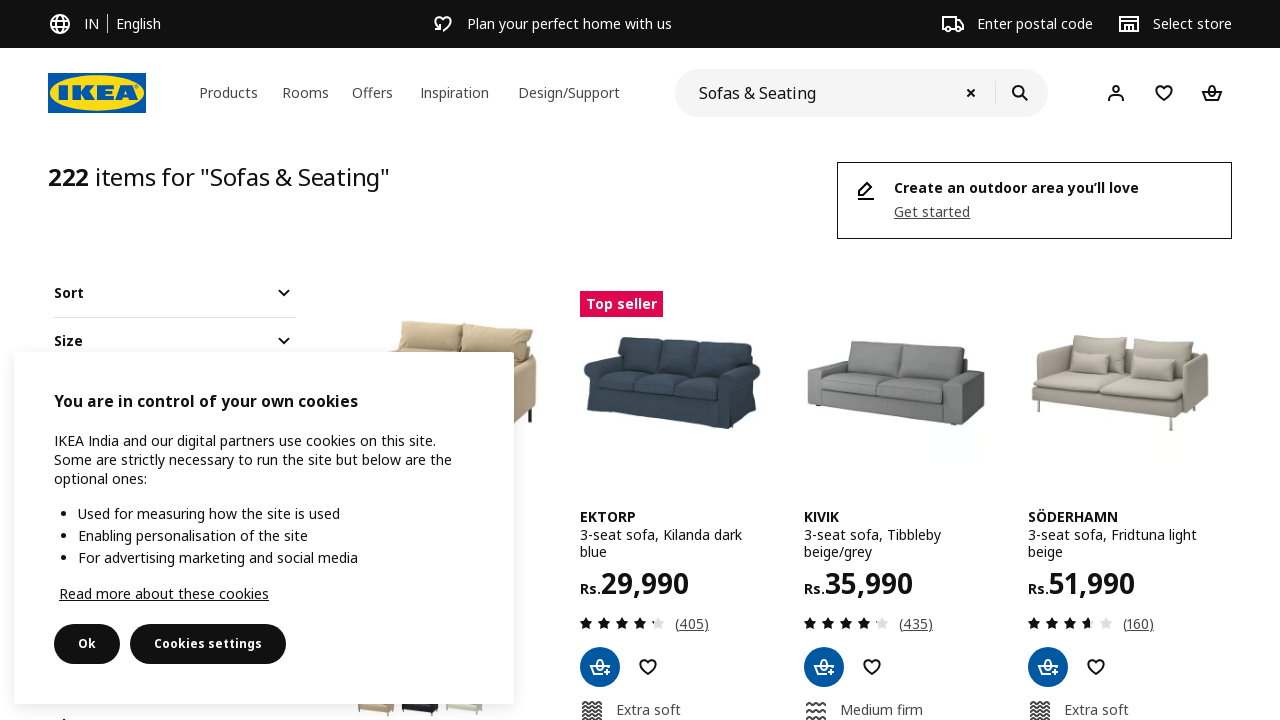

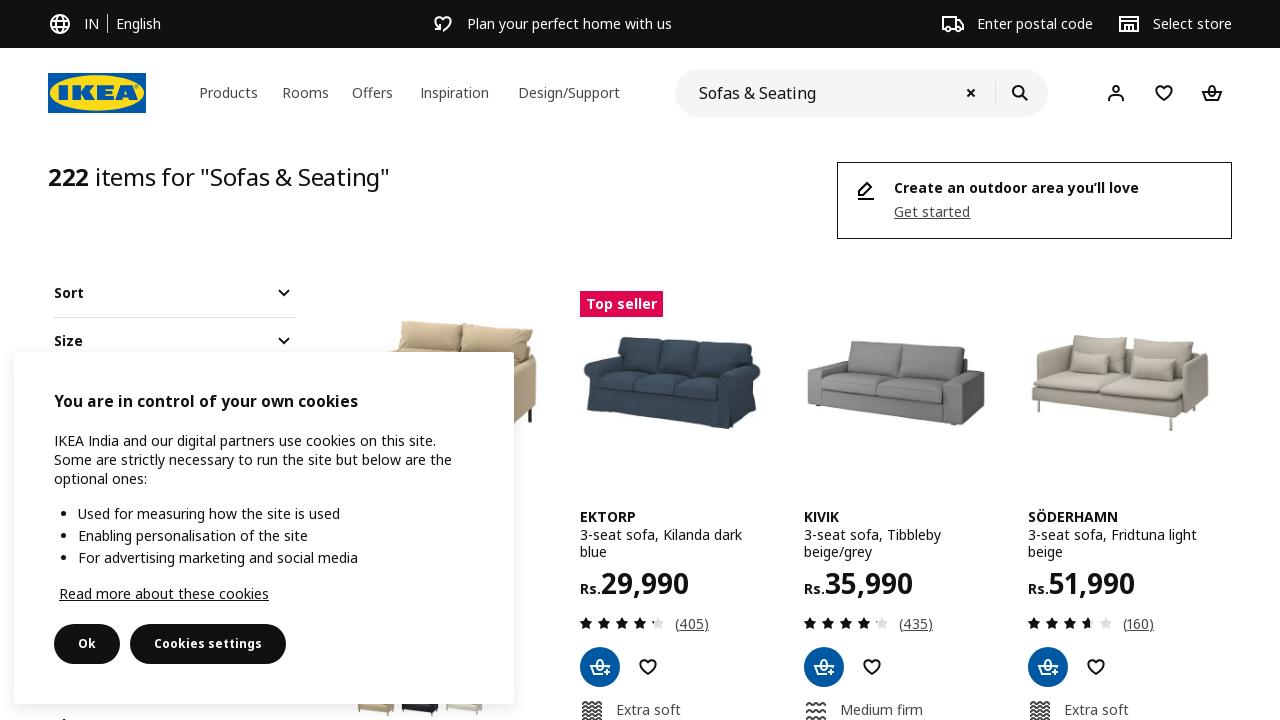